Tests autosuggest dropdown functionality by typing a partial country name and selecting "India" from the suggestions that appear

Starting URL: https://rahulshettyacademy.com/dropdownsPractise/

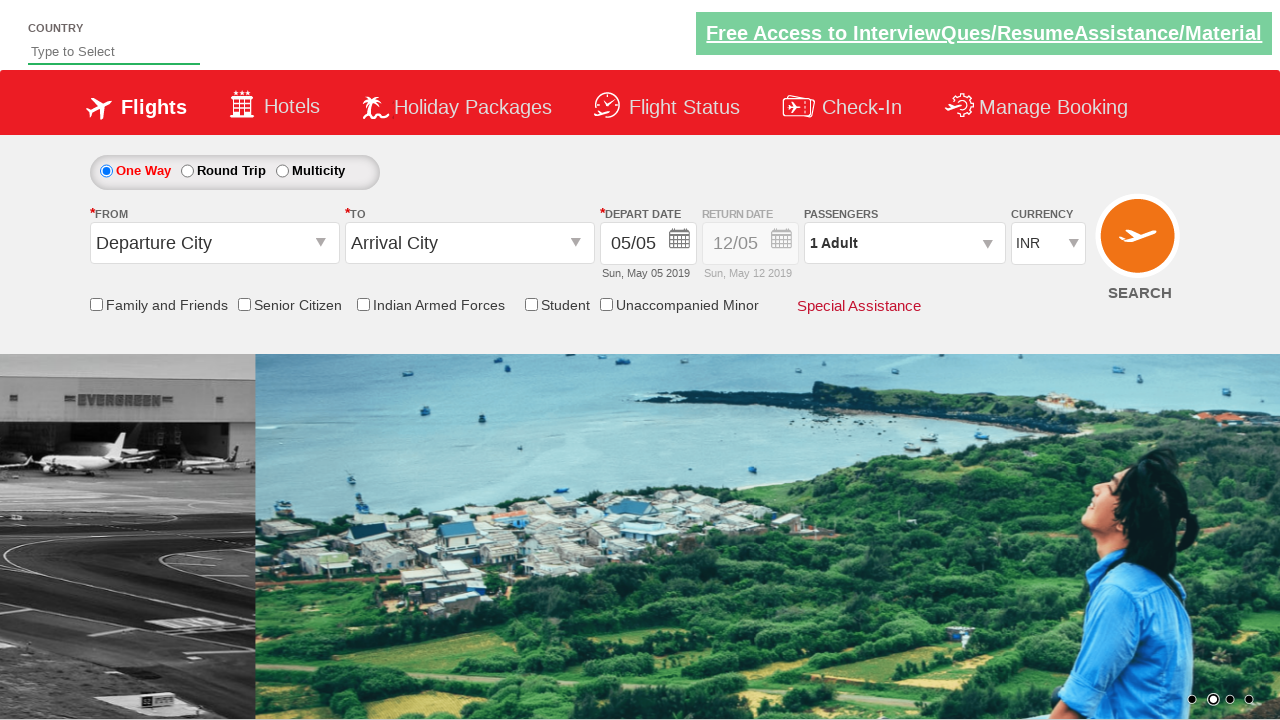

Typed 'Ind' in autosuggest field to trigger dropdown suggestions on #autosuggest
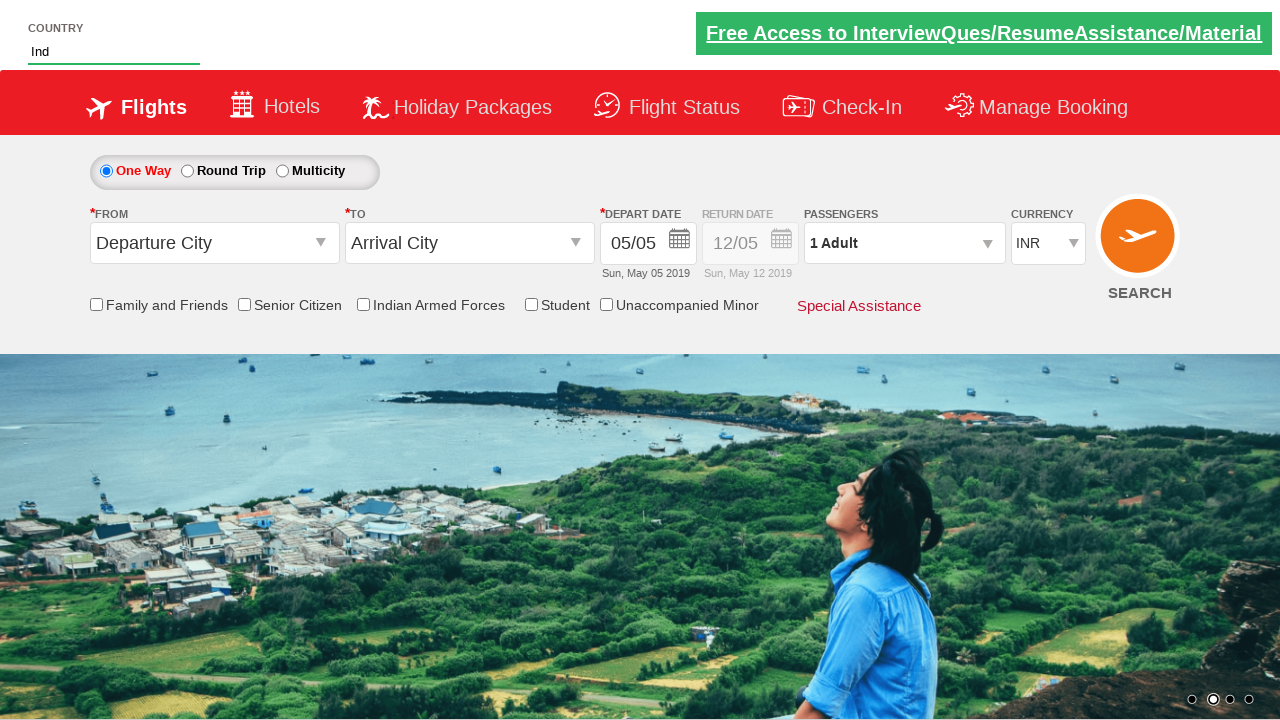

Autosuggest dropdown suggestions appeared
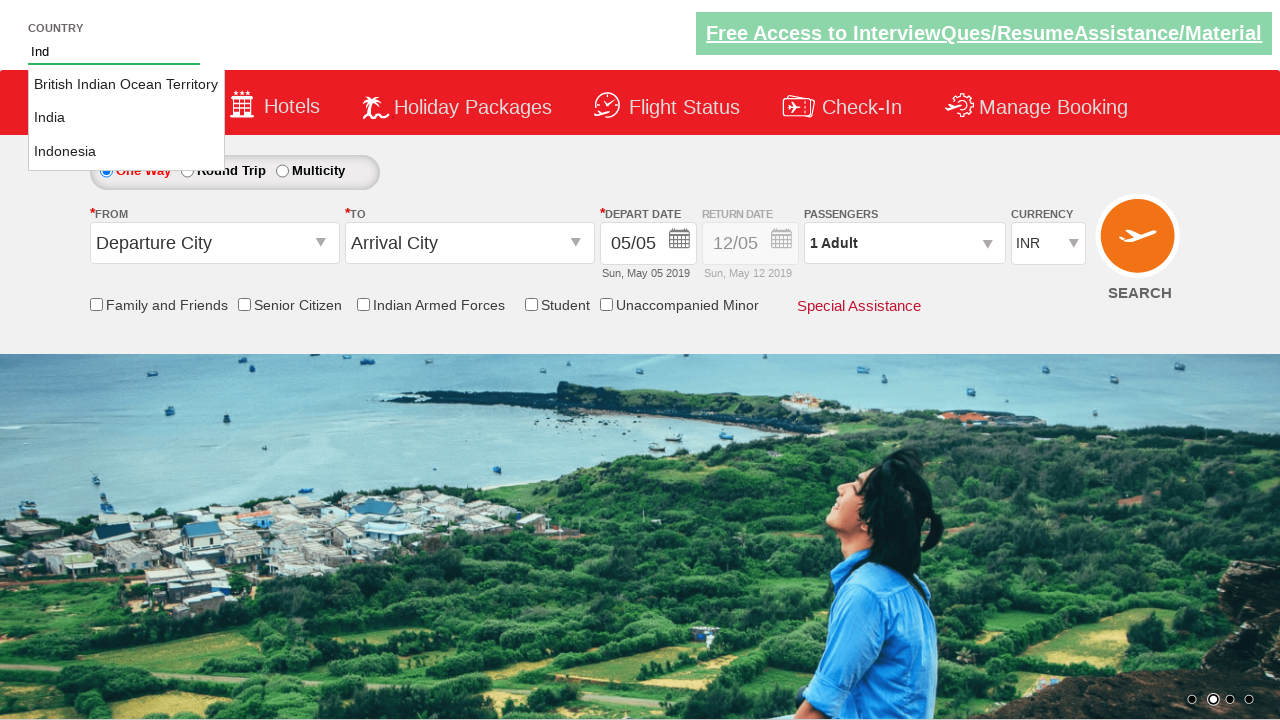

Clicked 'India' option from autosuggest dropdown at (126, 118) on li.ui-menu-item a:text-is('India')
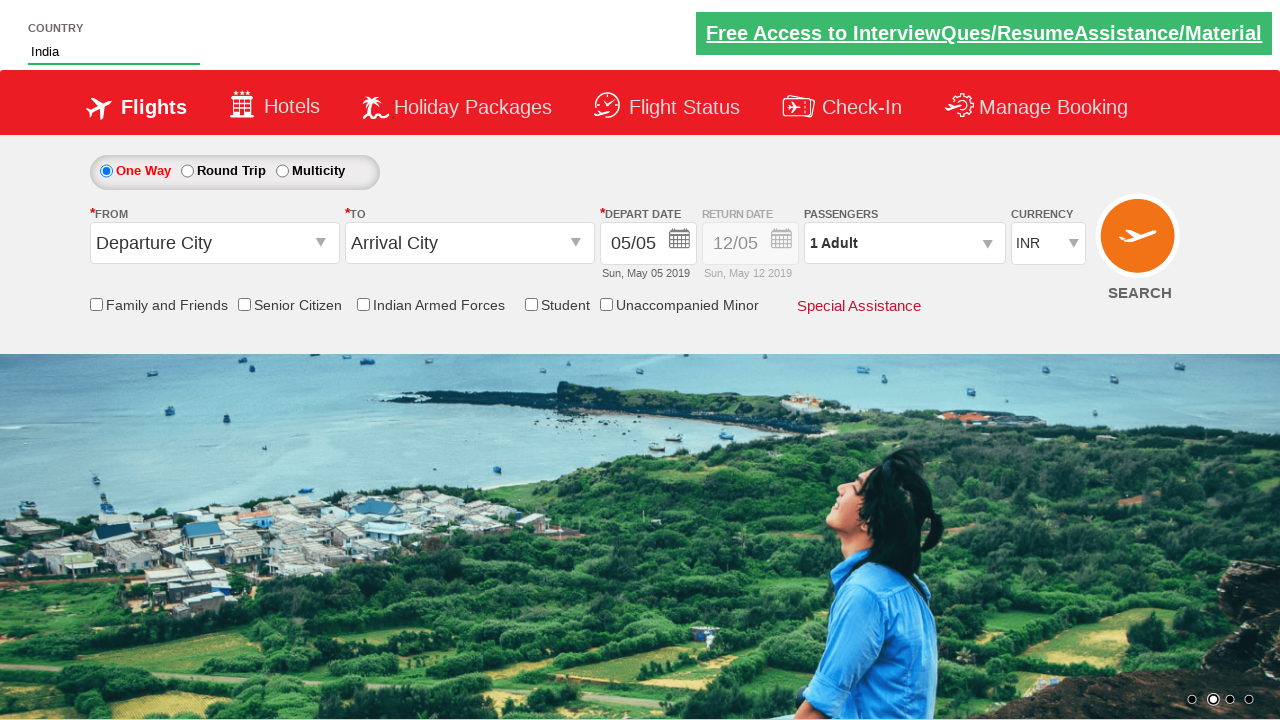

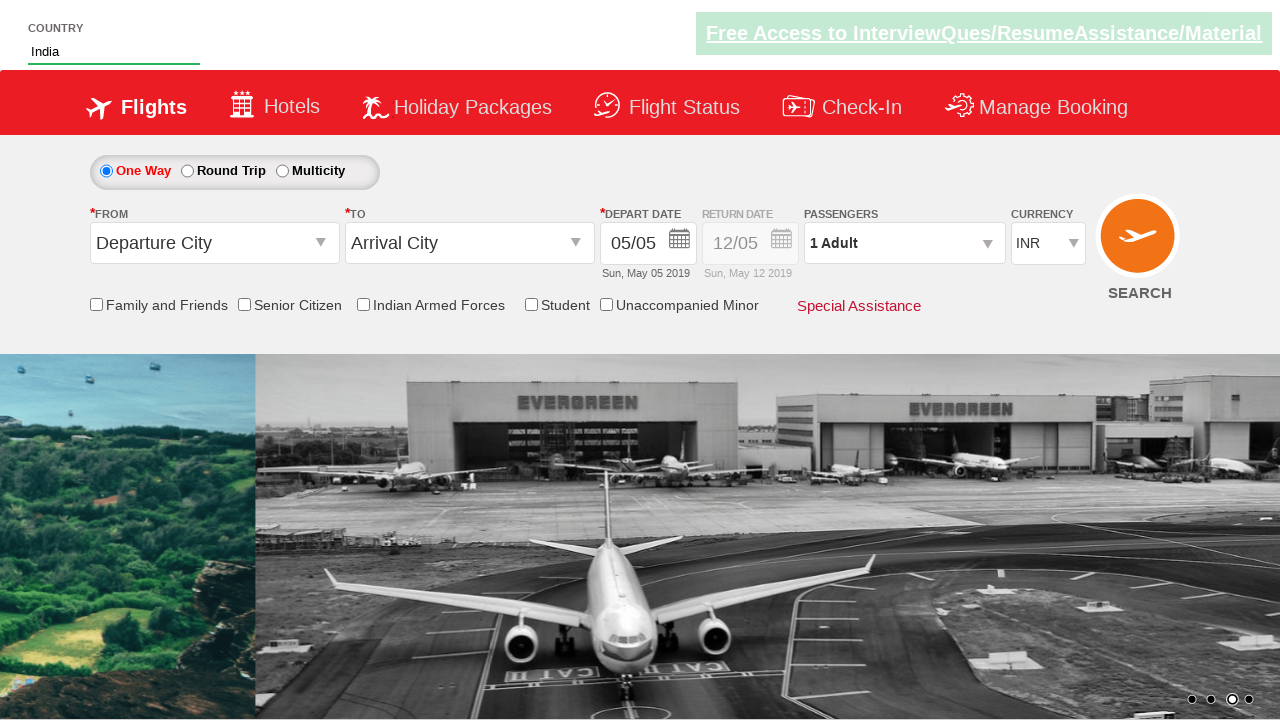